Navigates to Hansot restaurant menu page and clicks the "more" button repeatedly to load all menu items, then verifies menu items are displayed with titles, prices, and images.

Starting URL: https://www.hsd.co.kr/menu/menu_list#none

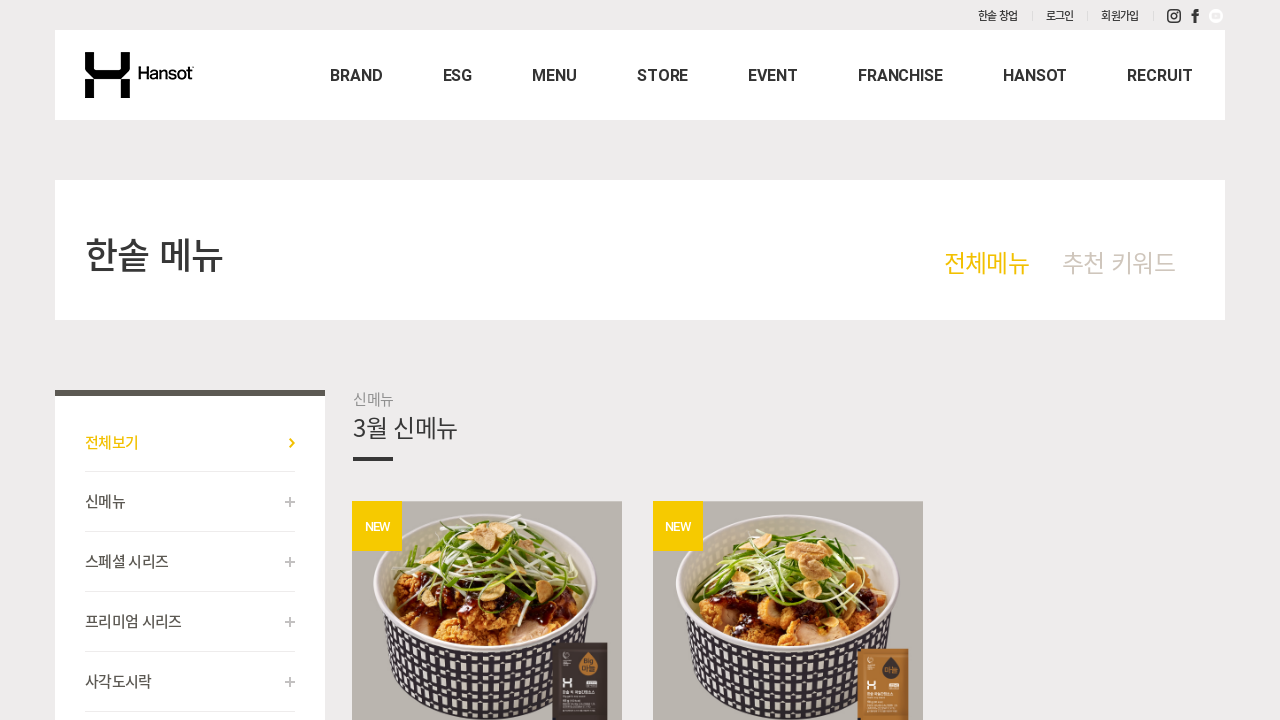

Navigated to Hansot restaurant menu page
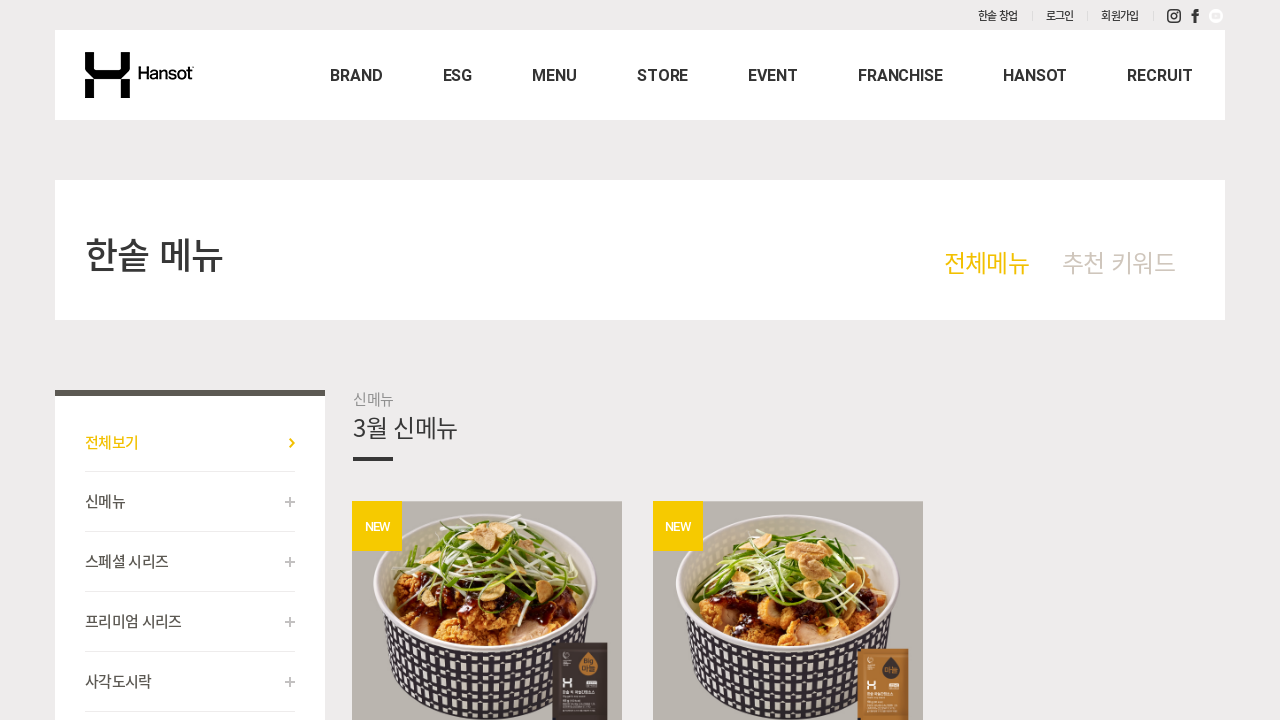

Menu page loaded and menu items selector appeared
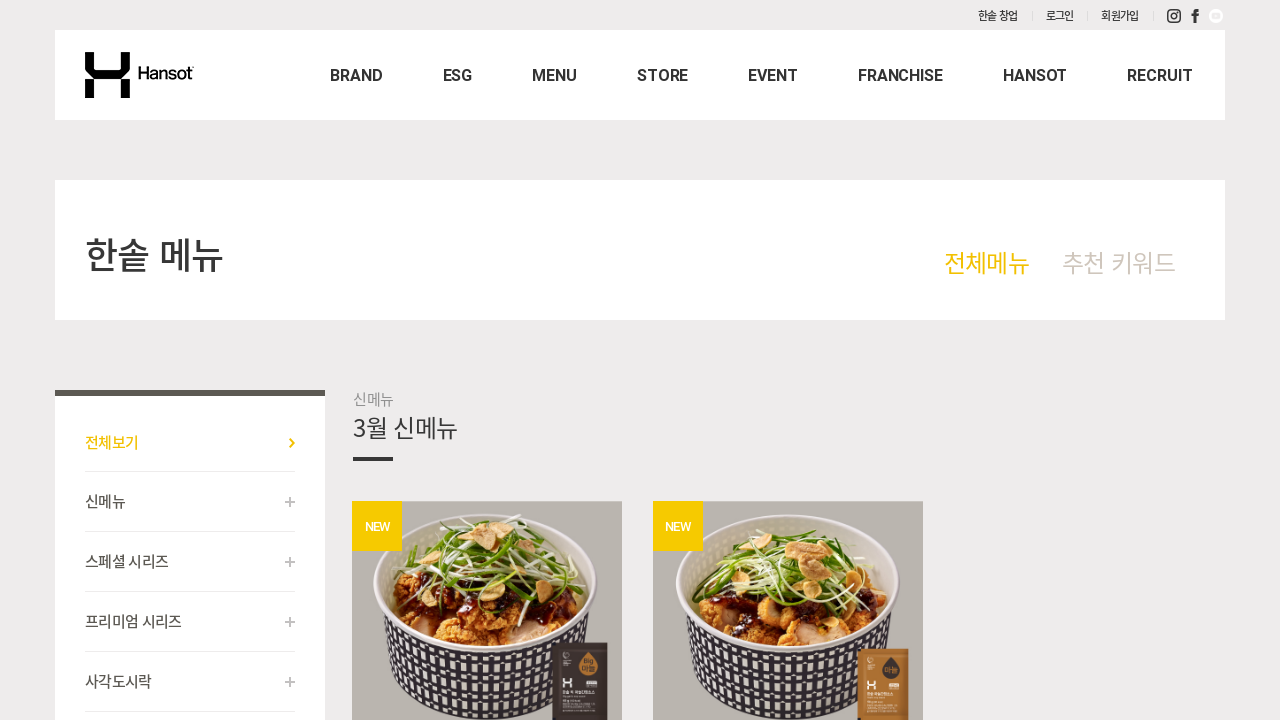

Clicked 'more' button (iteration 1) at (788, 361) on a.c_05
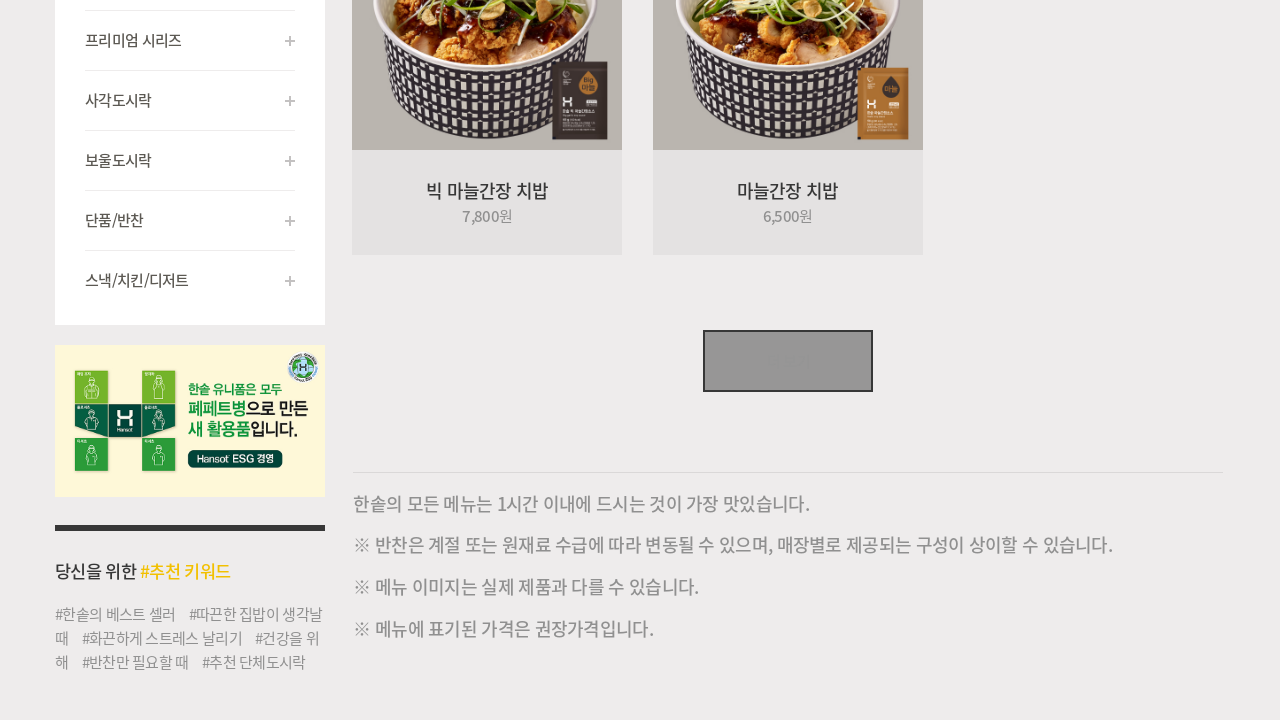

Waited 2 seconds for new menu items to load
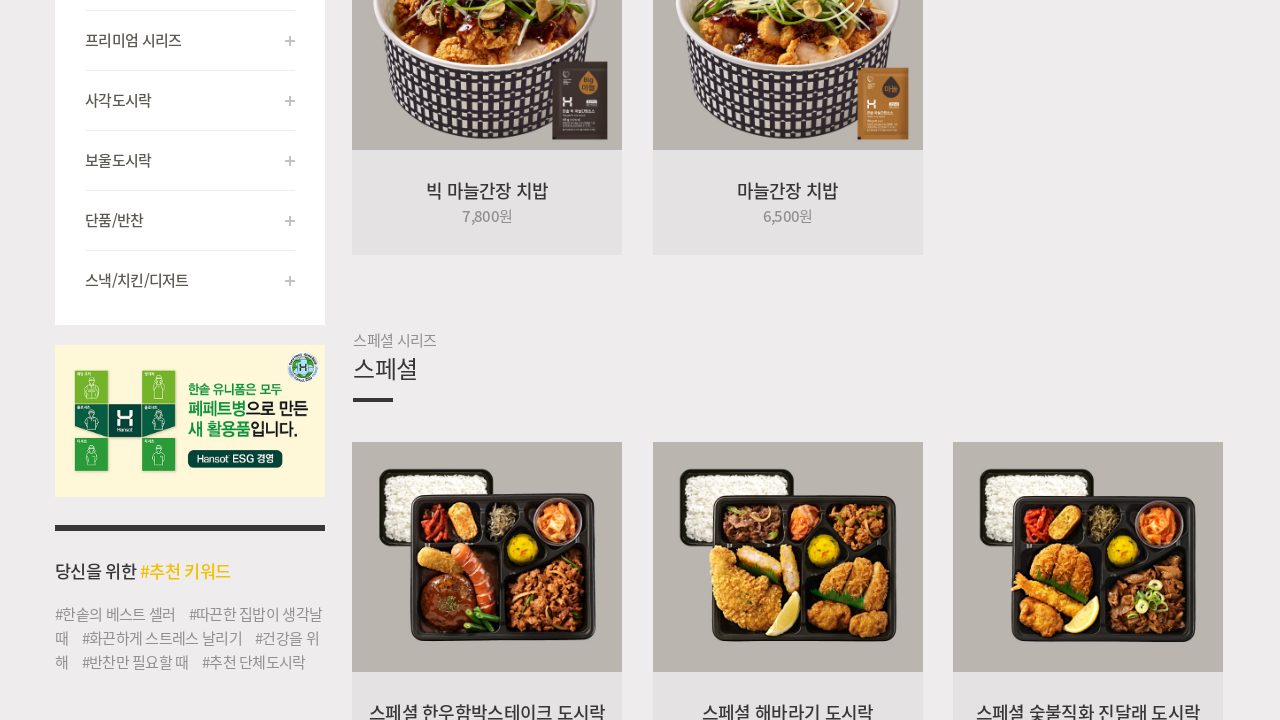

Clicked 'more' button (iteration 2) at (788, 361) on a.c_05
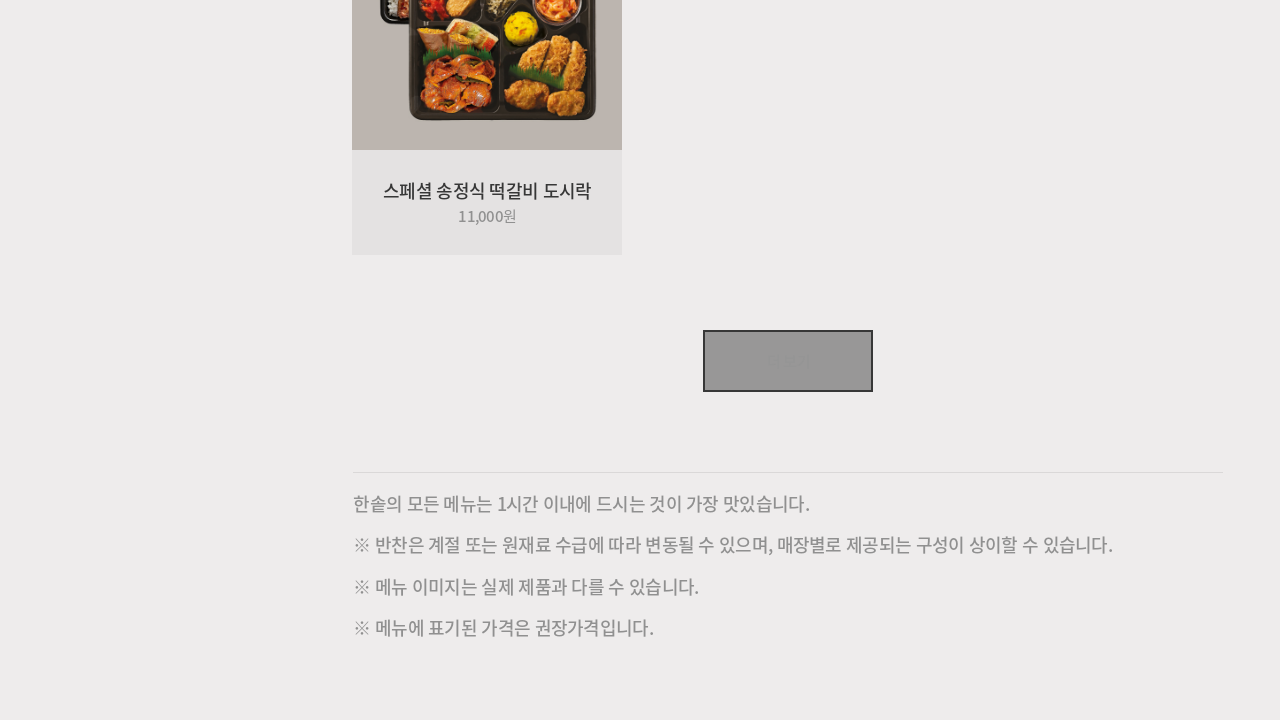

Waited 2 seconds for new menu items to load
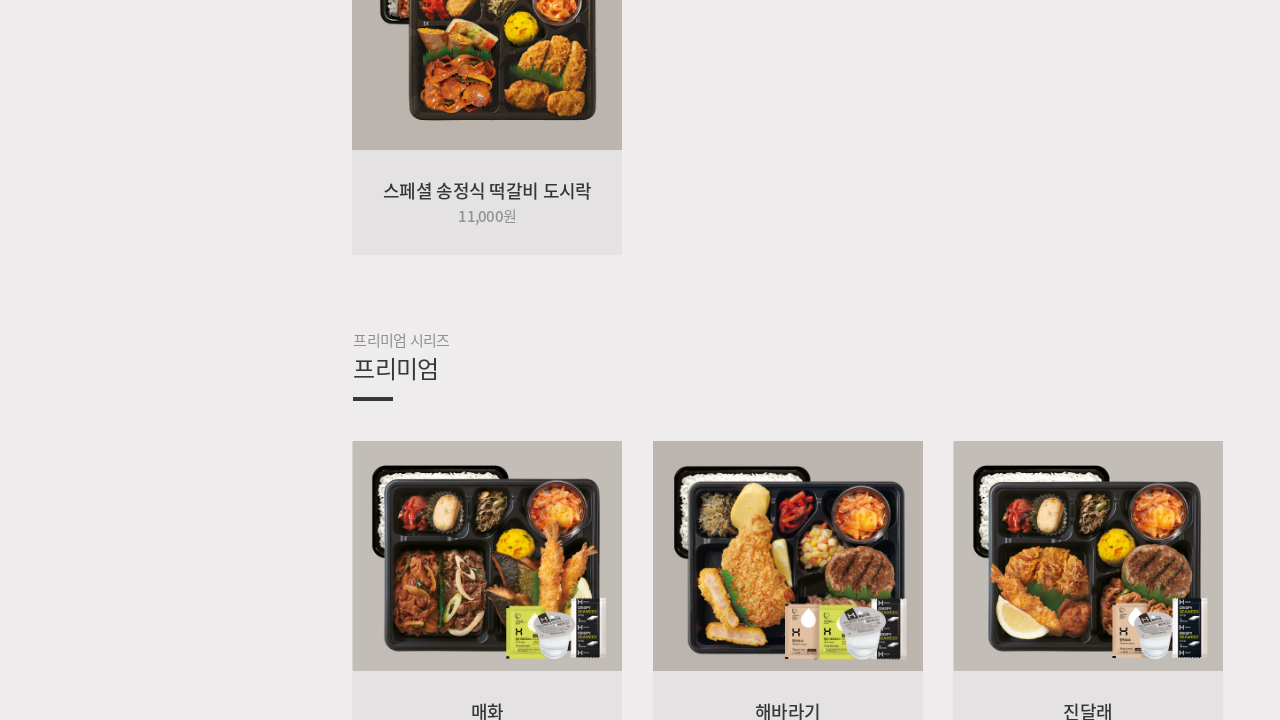

Clicked 'more' button (iteration 3) at (788, 360) on a.c_05
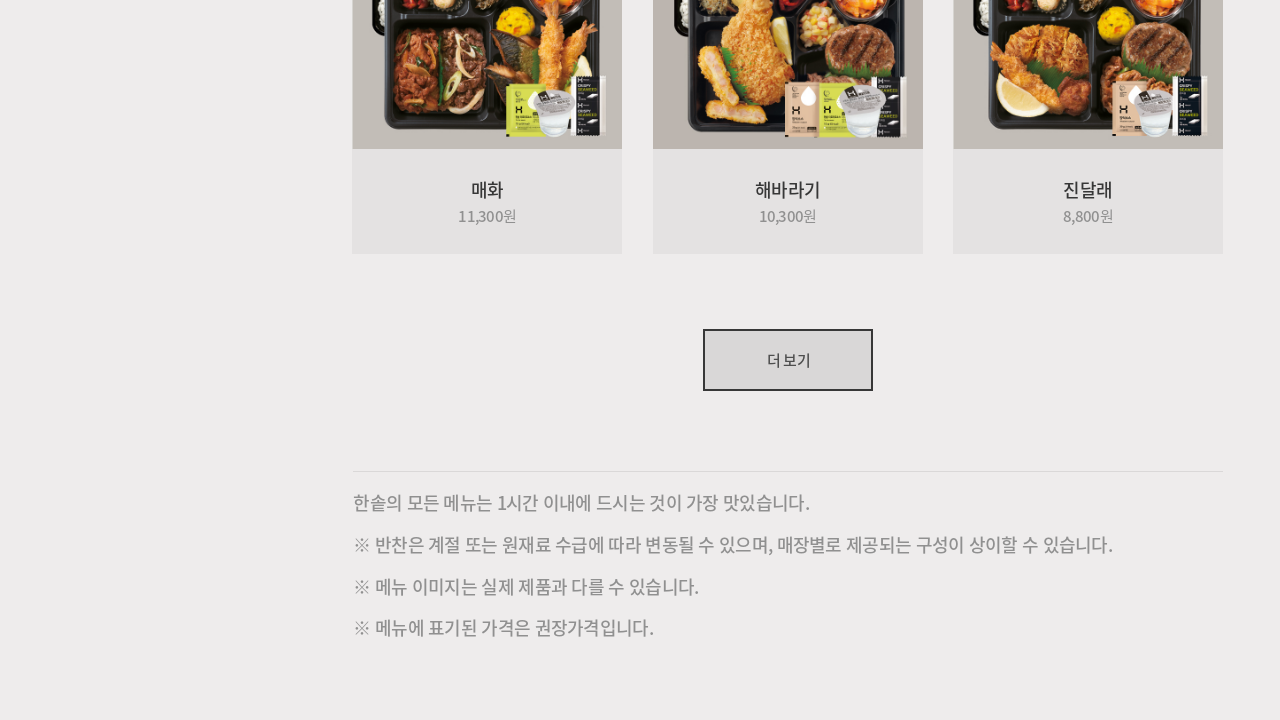

Waited 2 seconds for new menu items to load
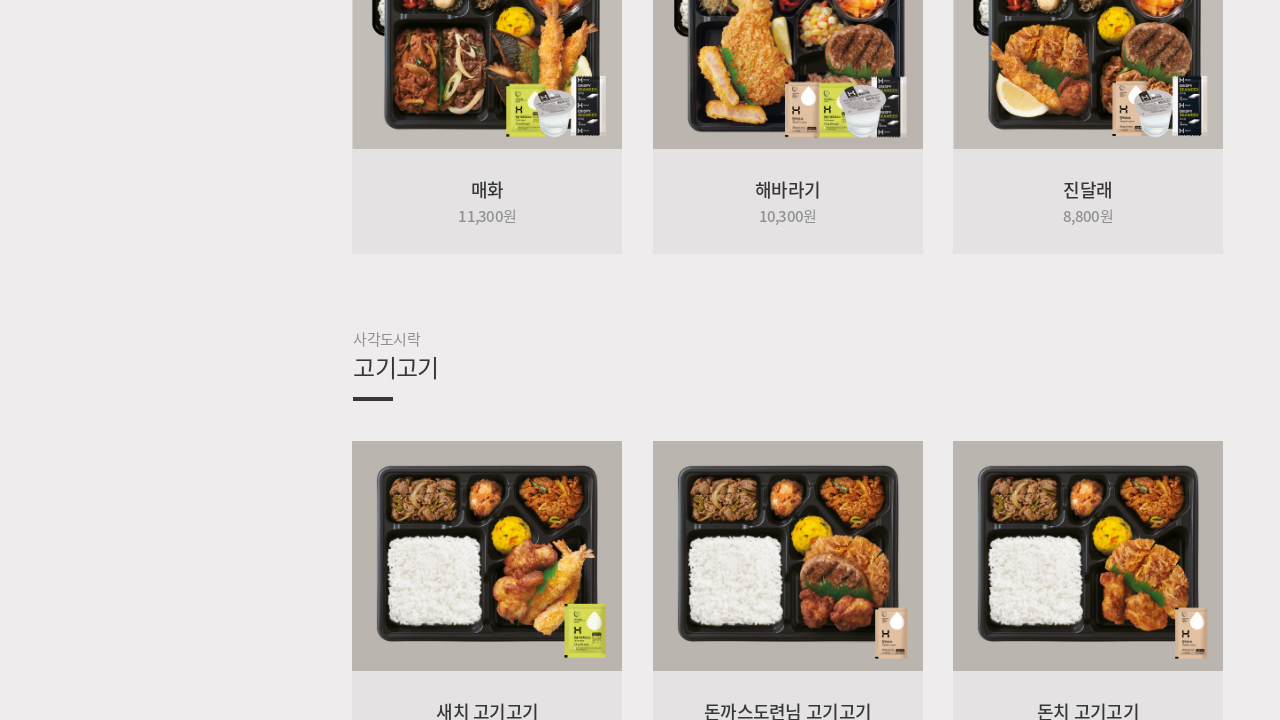

Clicked 'more' button (iteration 4) at (788, 361) on a.c_05
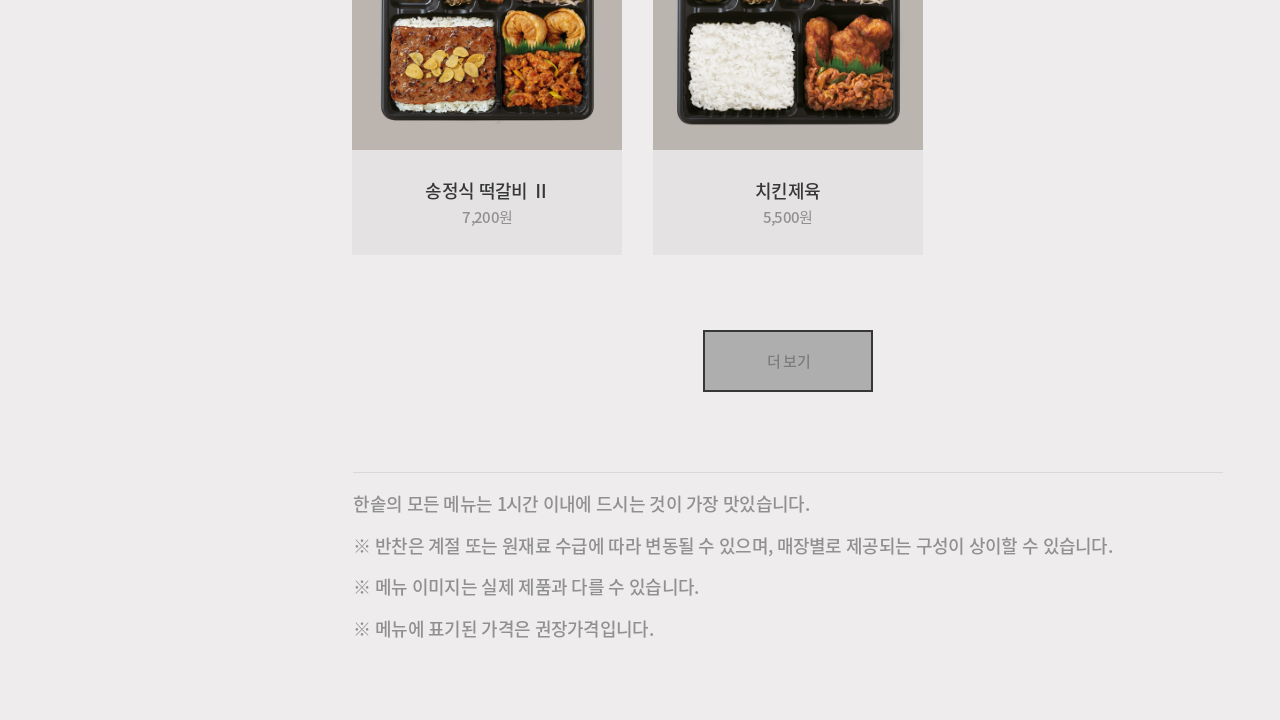

Waited 2 seconds for new menu items to load
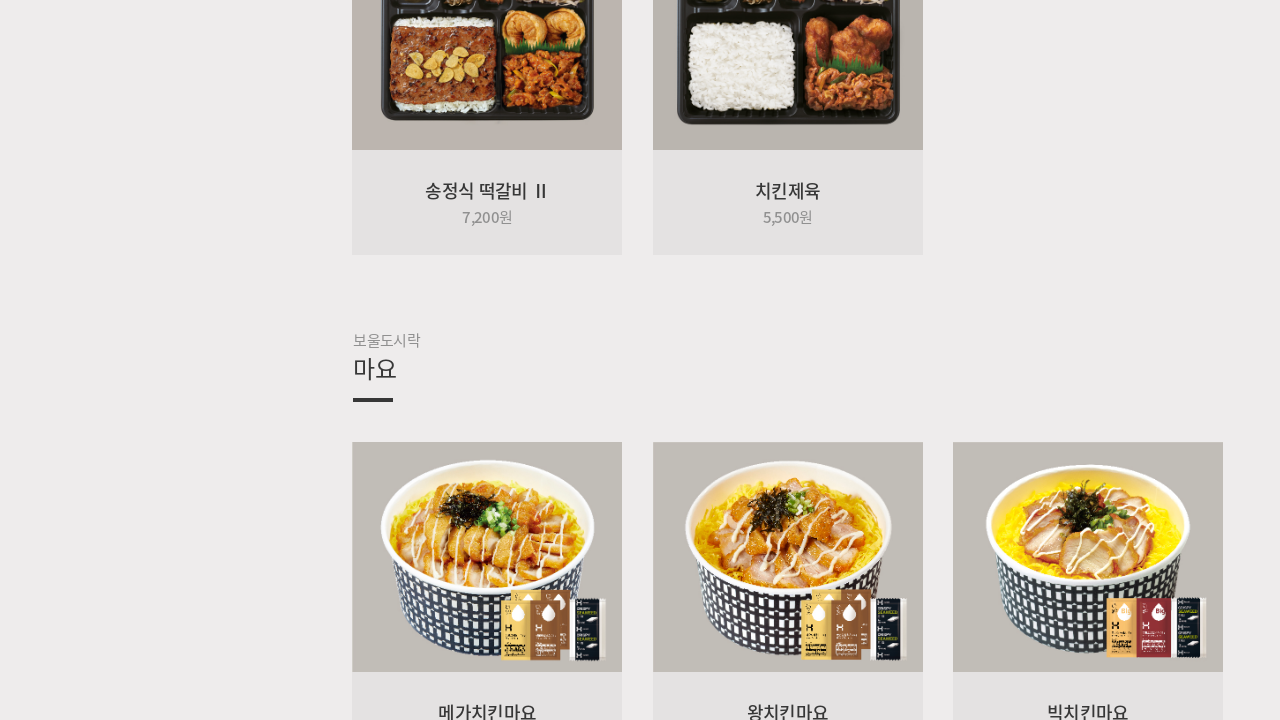

Clicked 'more' button (iteration 5) at (788, 361) on a.c_05
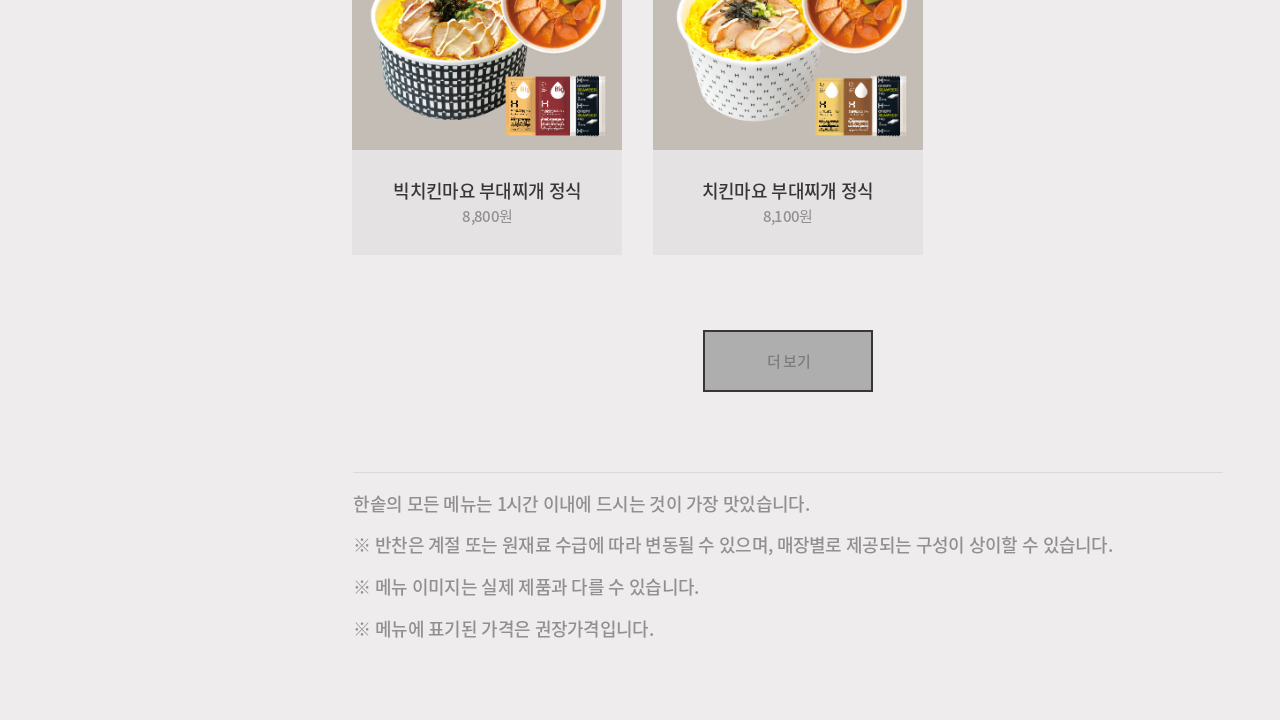

Waited 2 seconds for new menu items to load
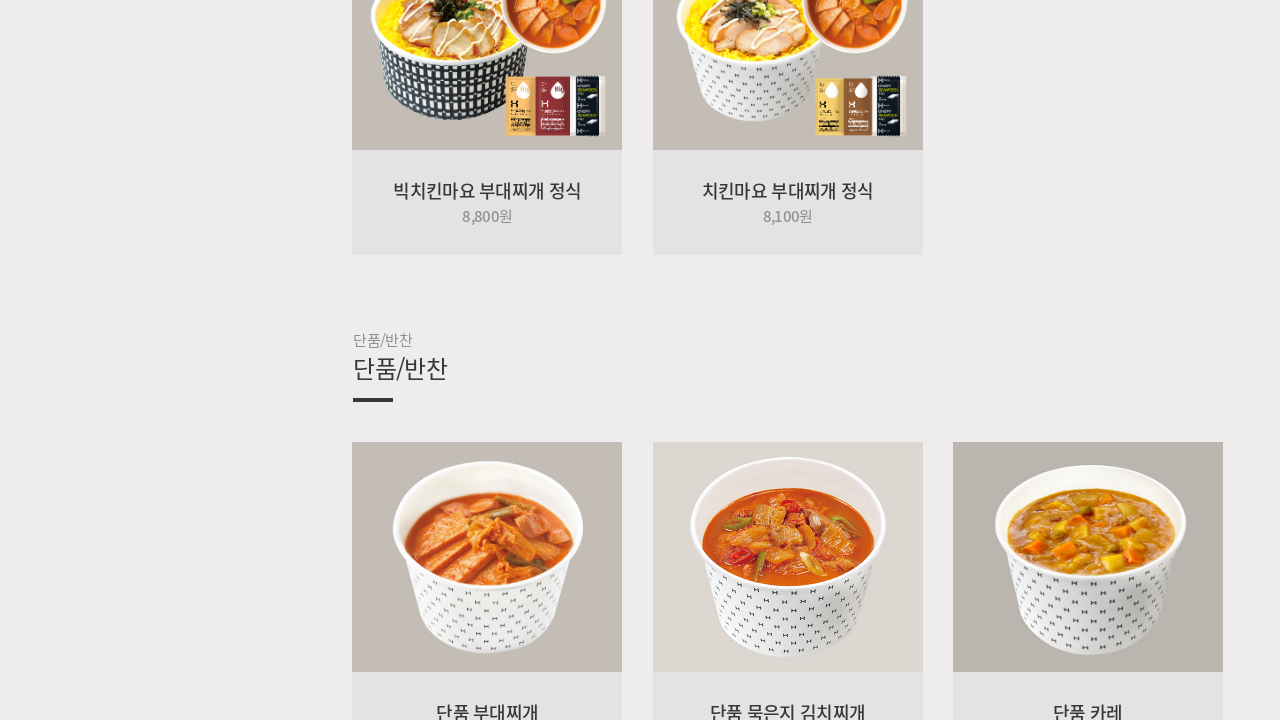

Clicked 'more' button (iteration 6) at (788, 360) on a.c_05
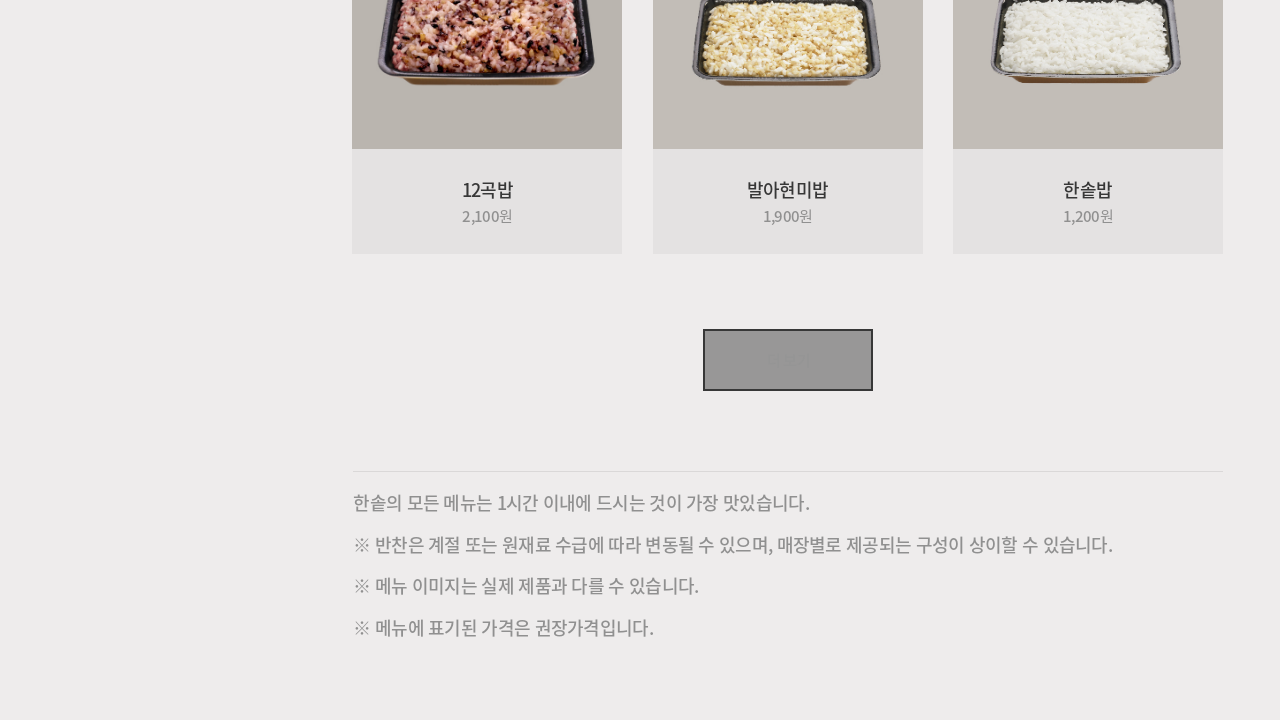

Waited 2 seconds for new menu items to load
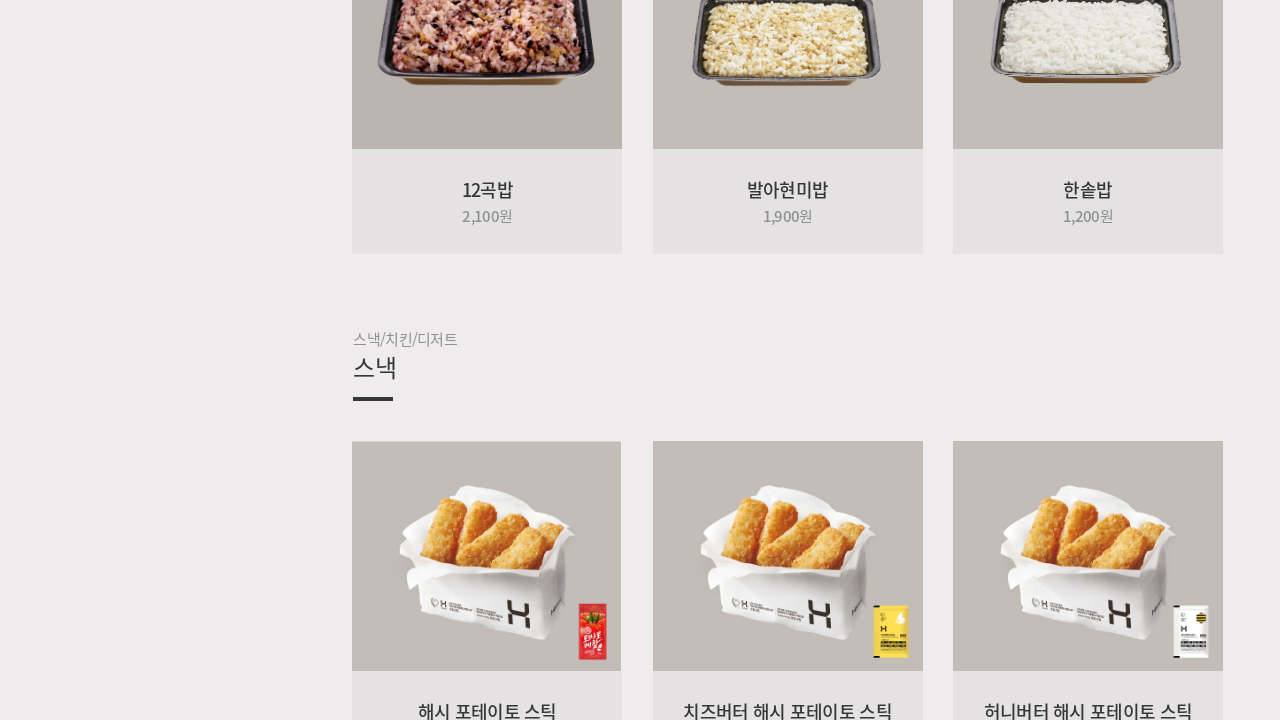

No more 'more' button visible, stopping iterations
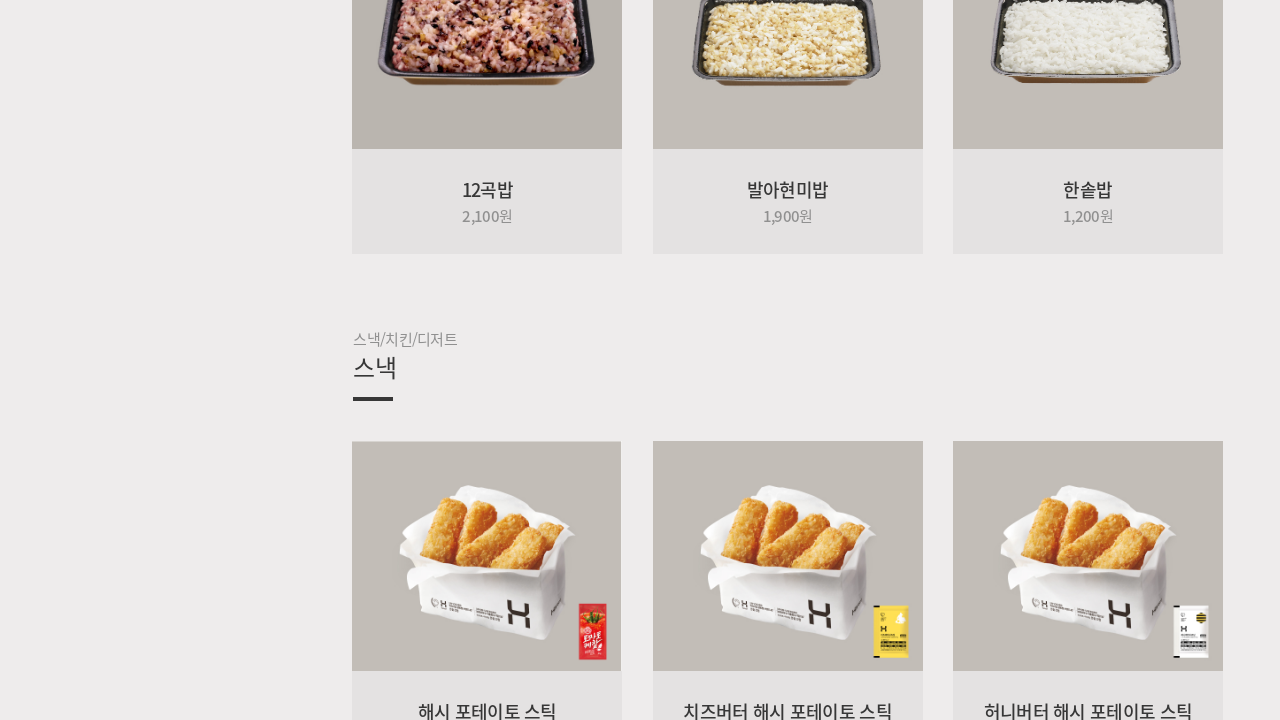

Verified menu item titles (h4) are displayed
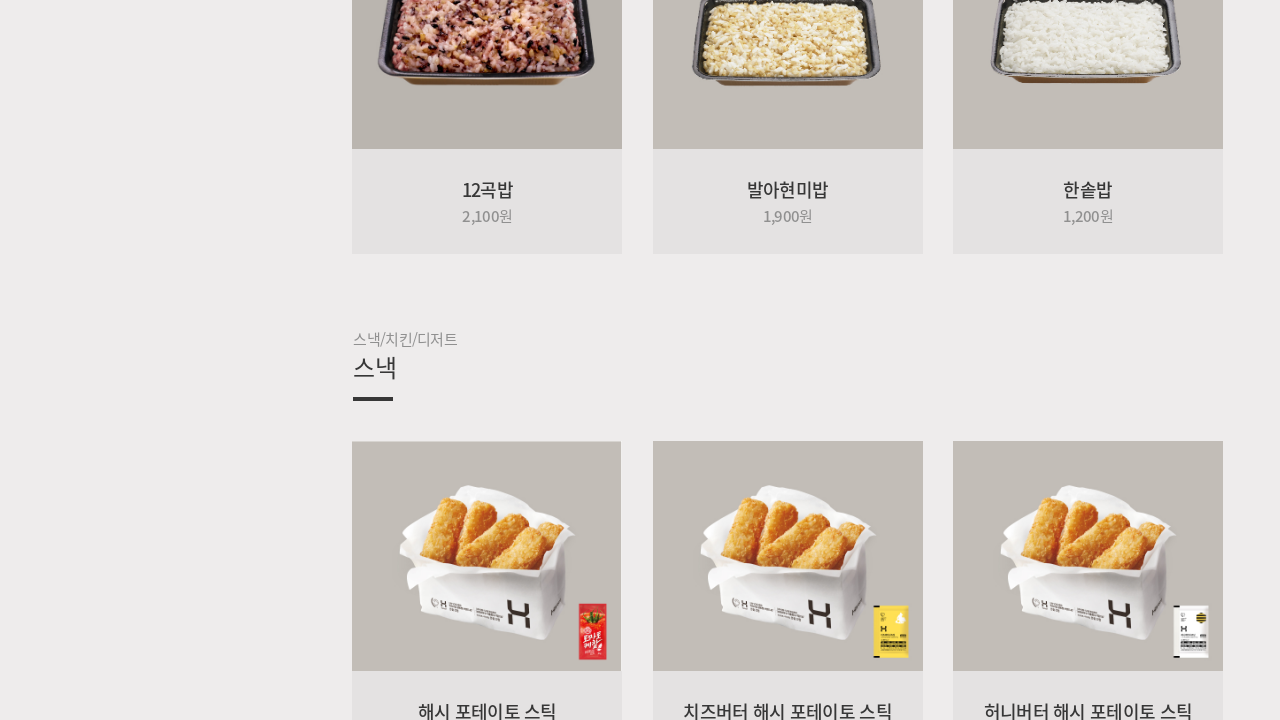

Verified menu item prices (strong) are displayed
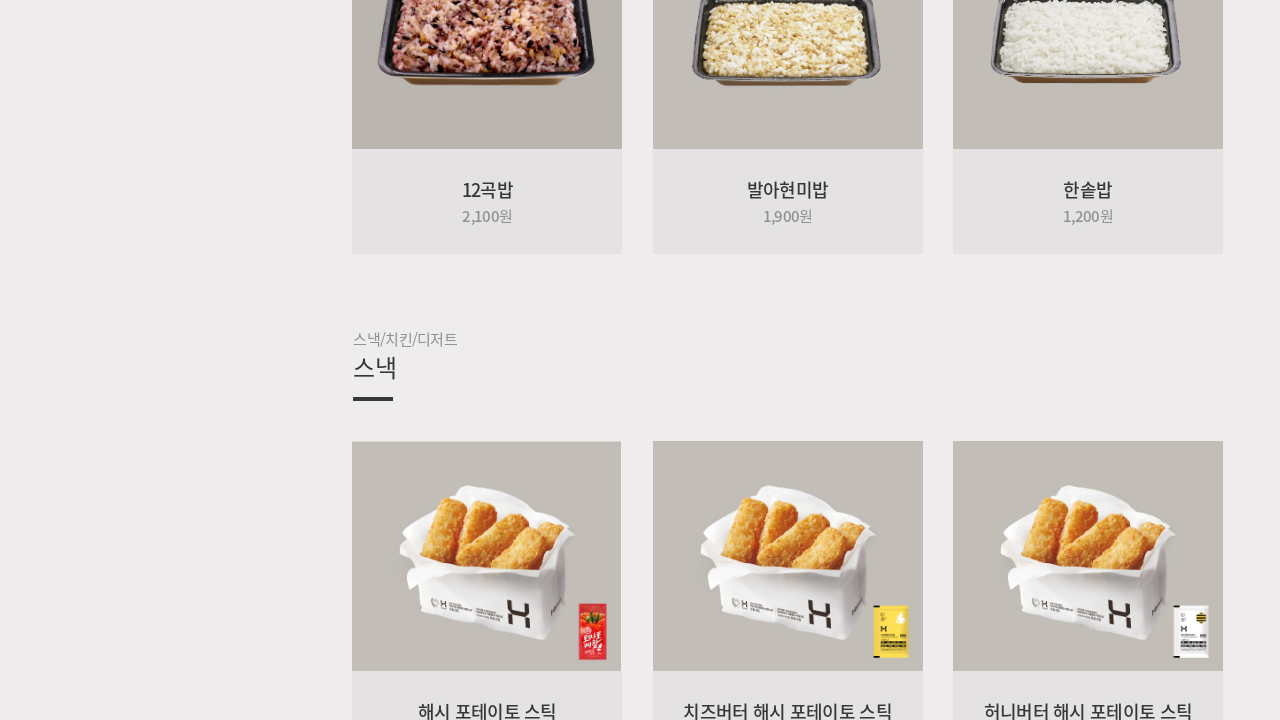

Verified menu item images are displayed
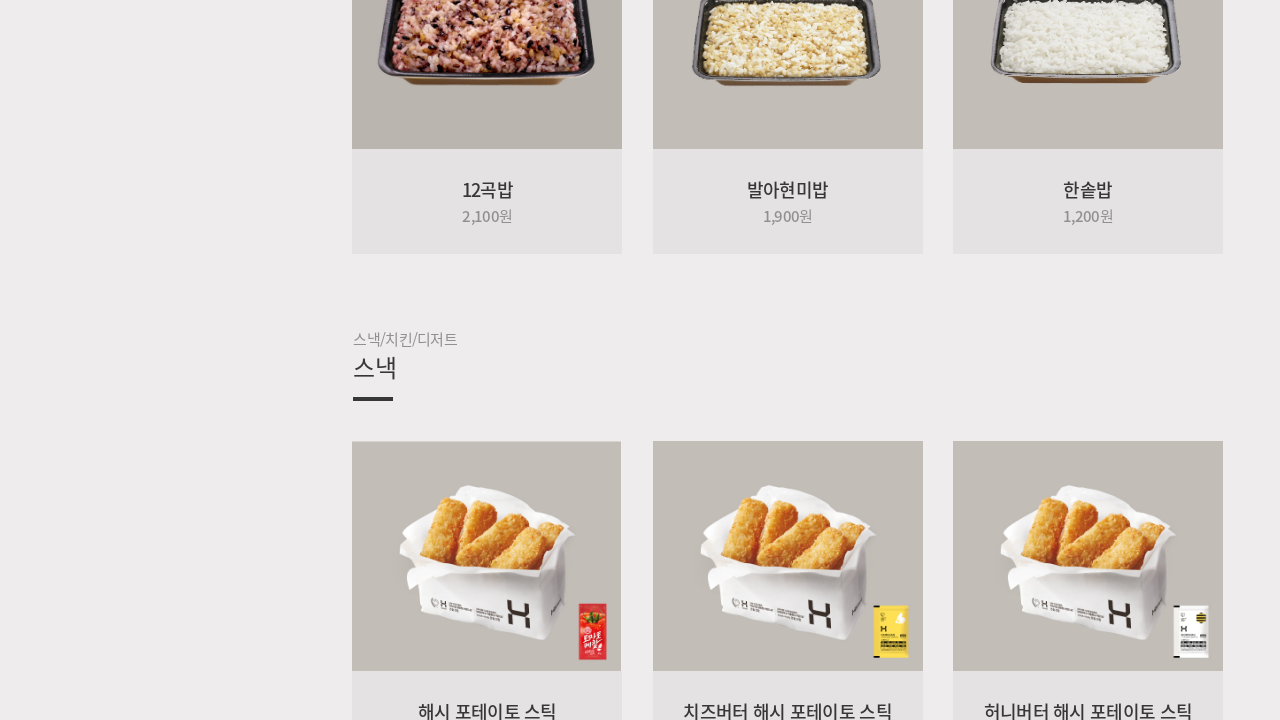

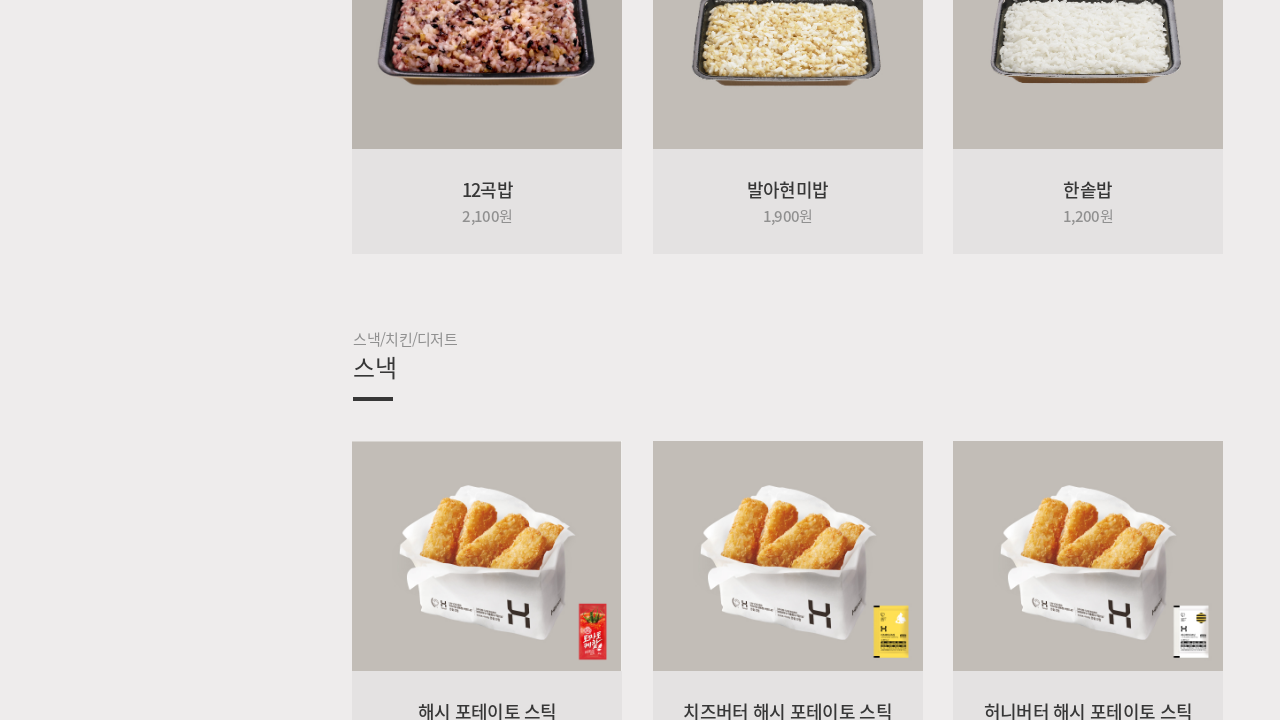